Tests infinite scroll functionality by scrolling down 750 pixels 10 times, then scrolling back up 750 pixels 10 times using JavaScript execution

Starting URL: https://practice.cydeo.com/infinite_scroll

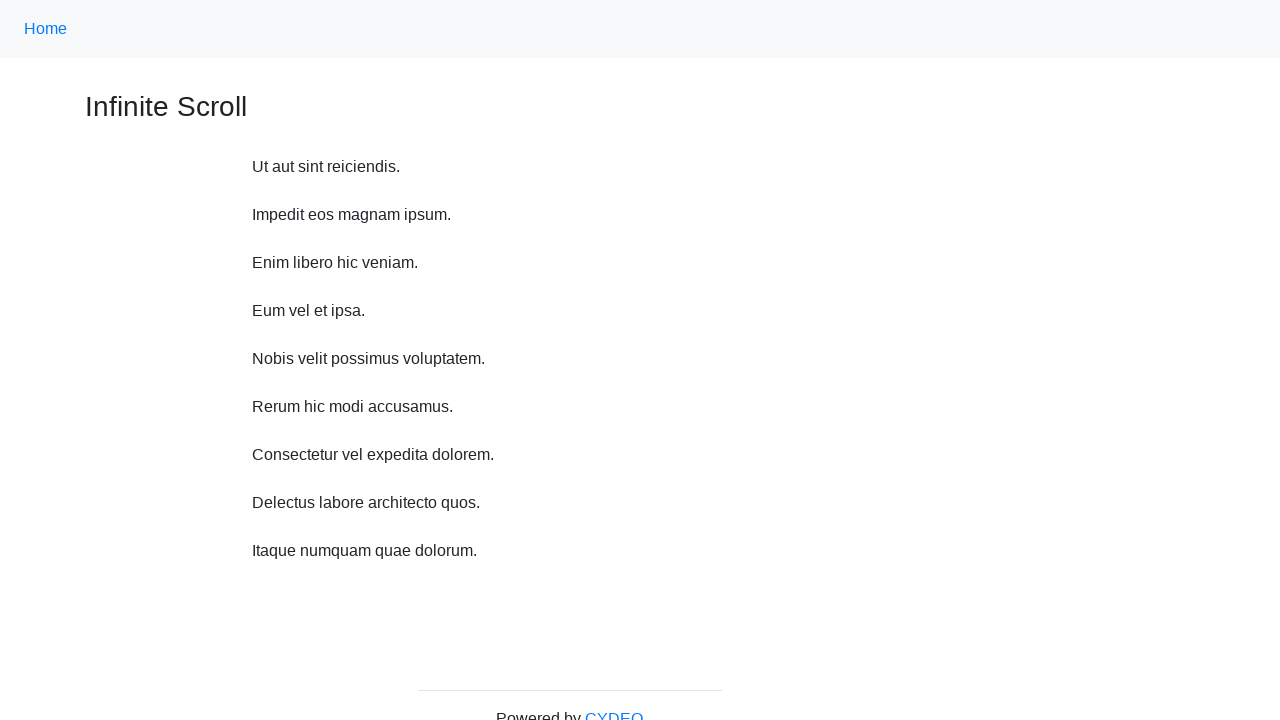

Scrolled down 750 pixels (iteration 1/10)
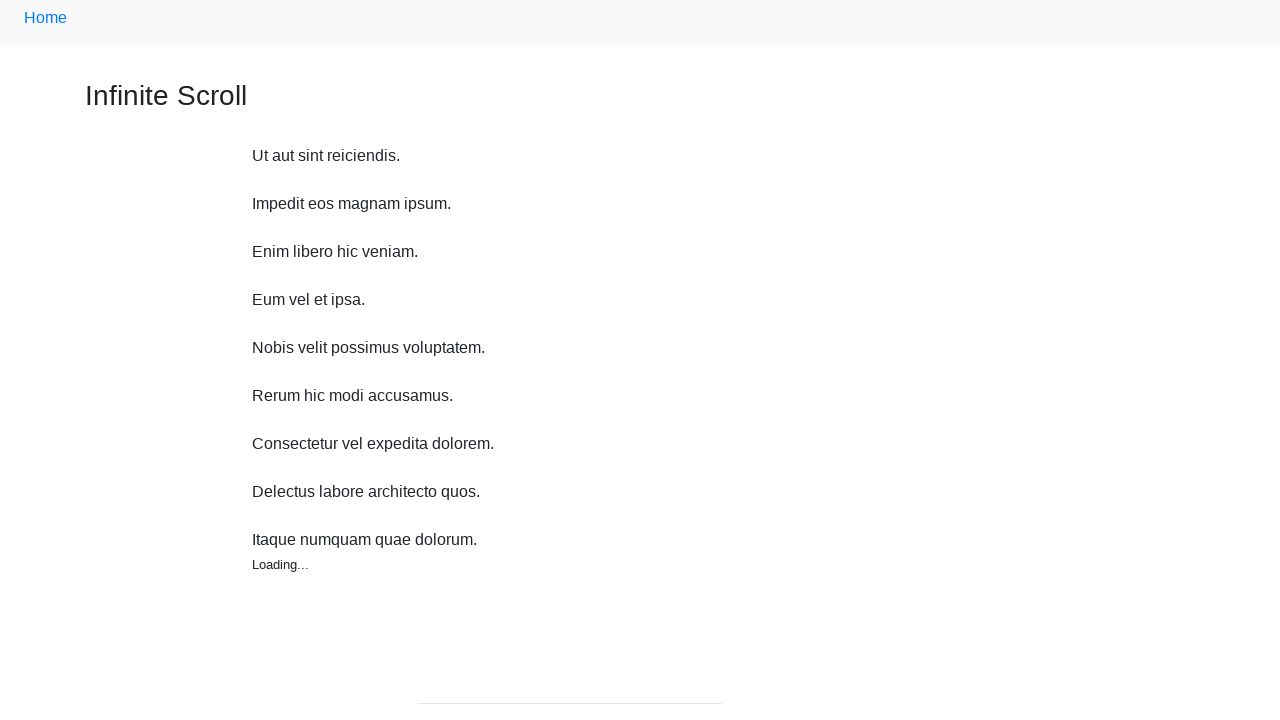

Scrolled down 750 pixels (iteration 2/10)
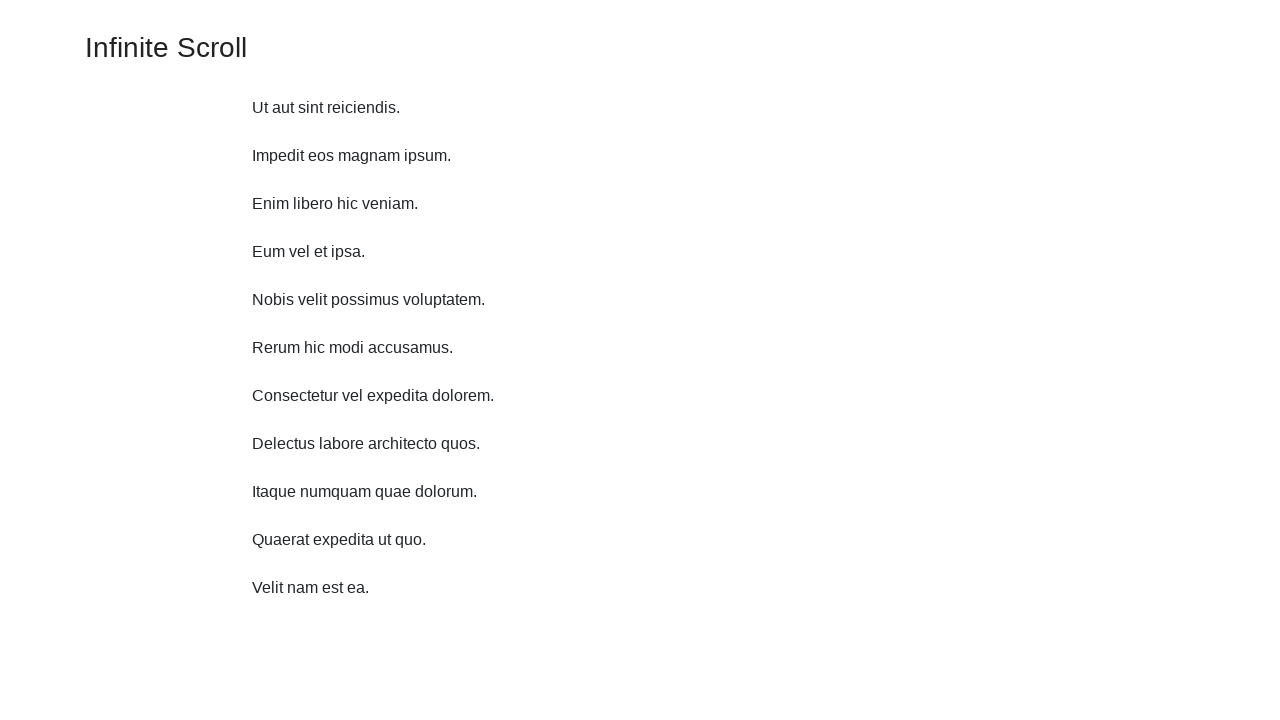

Scrolled down 750 pixels (iteration 3/10)
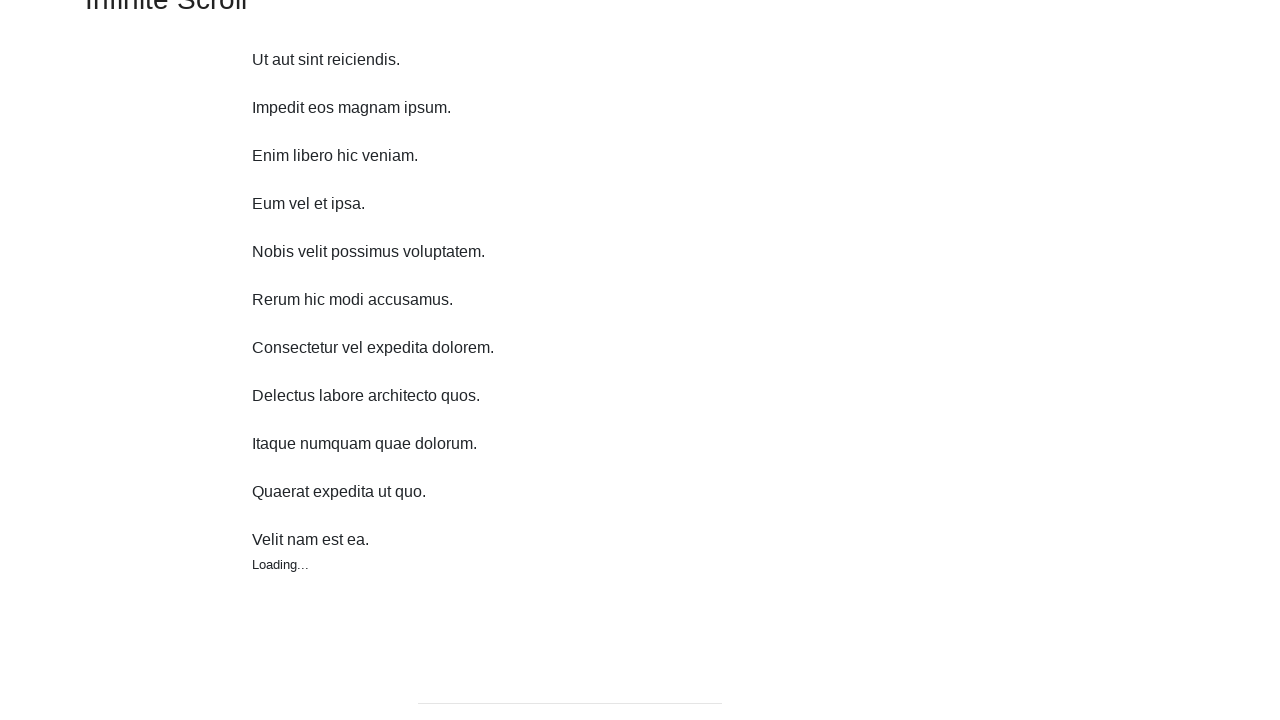

Scrolled down 750 pixels (iteration 4/10)
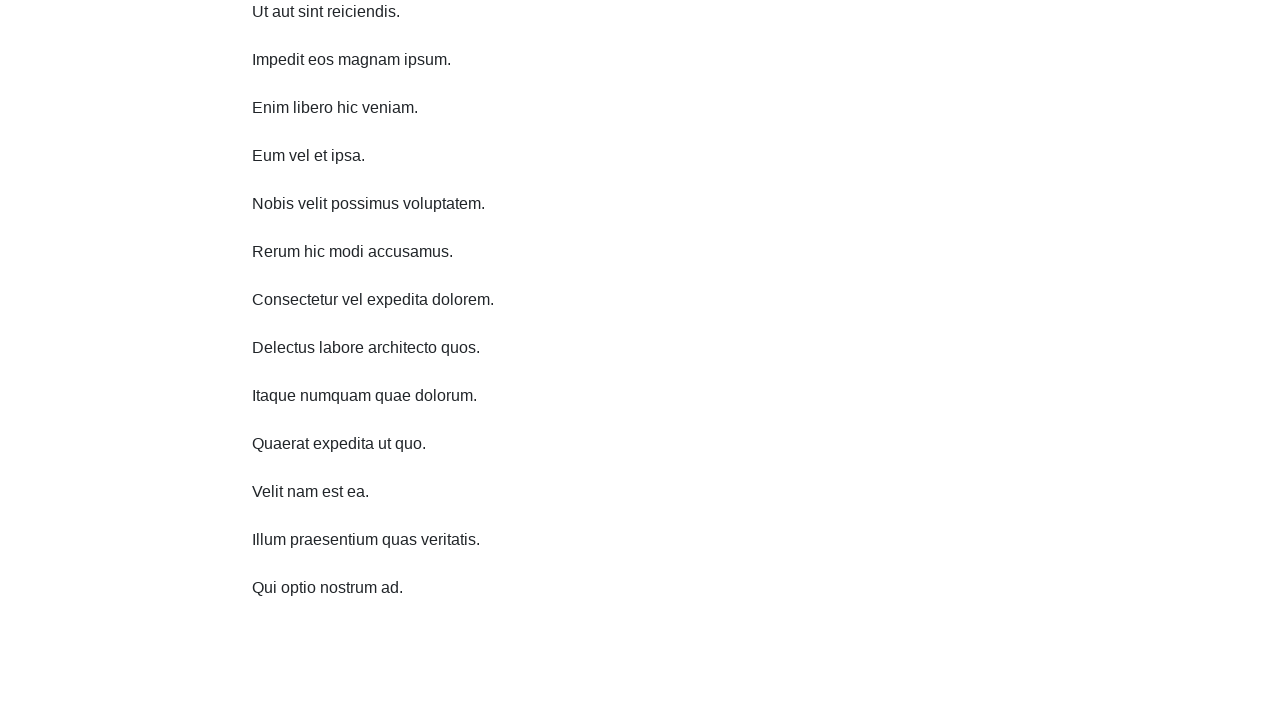

Scrolled down 750 pixels (iteration 5/10)
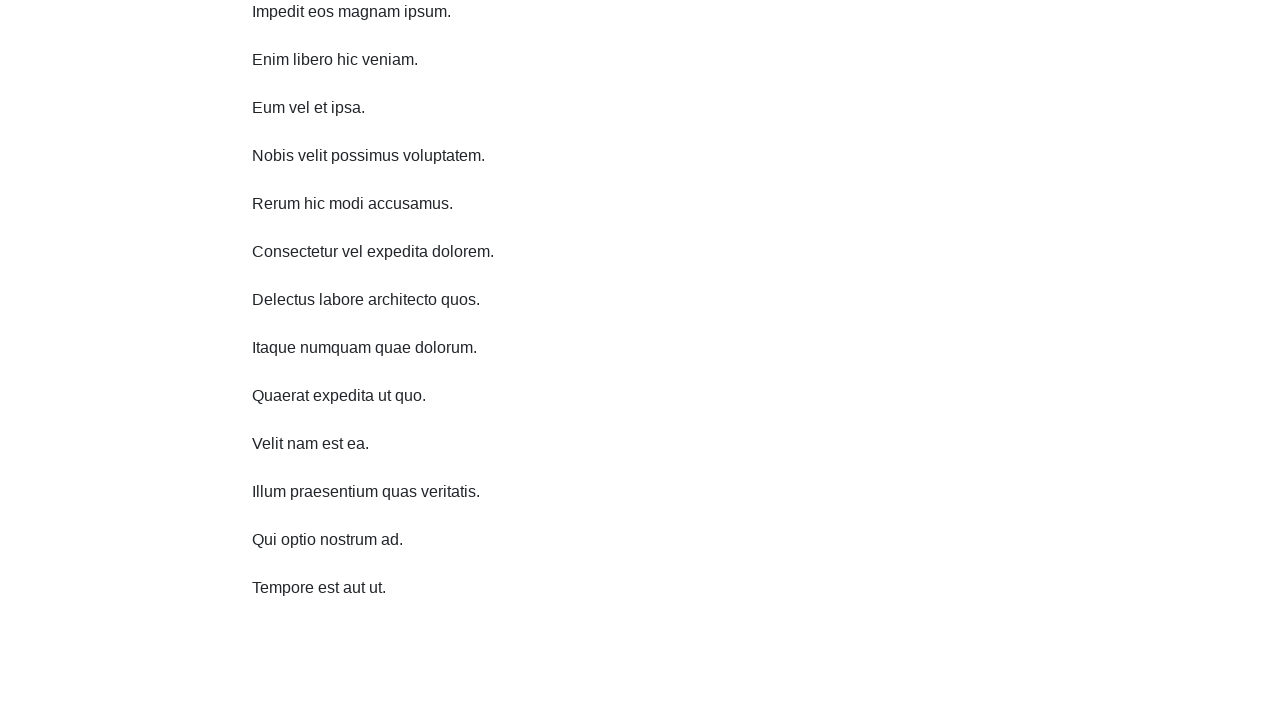

Scrolled down 750 pixels (iteration 6/10)
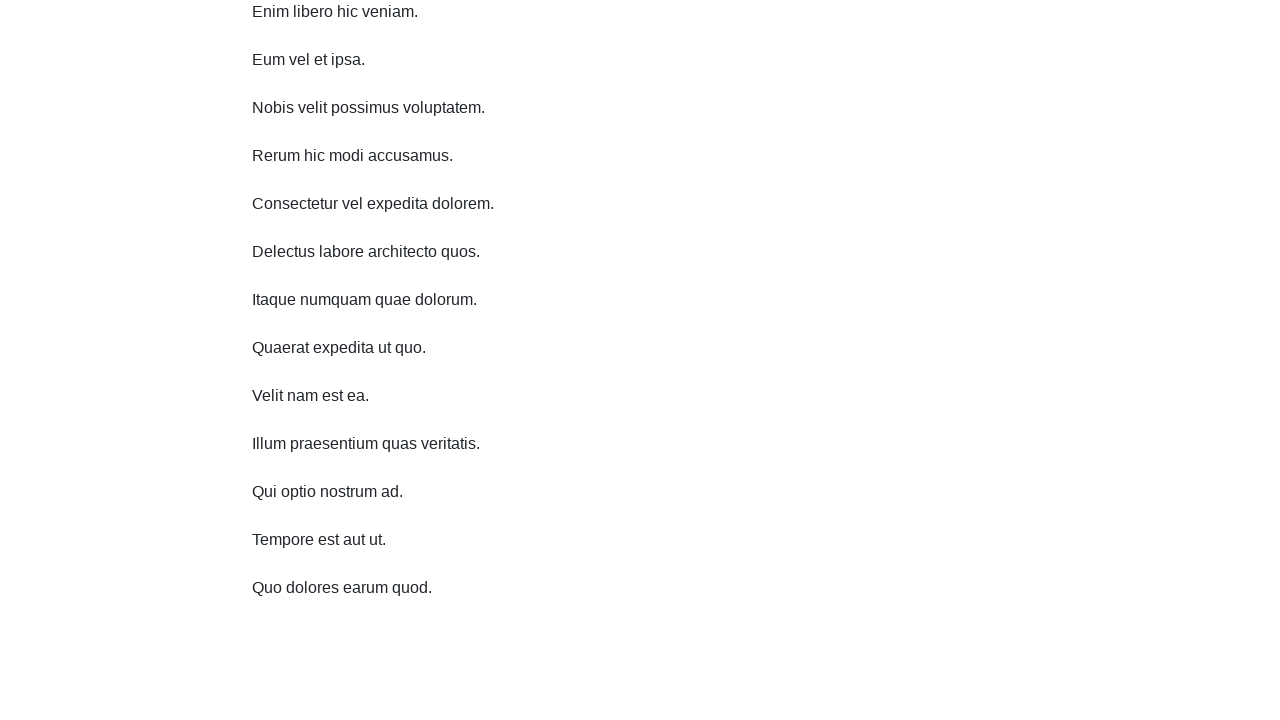

Scrolled down 750 pixels (iteration 7/10)
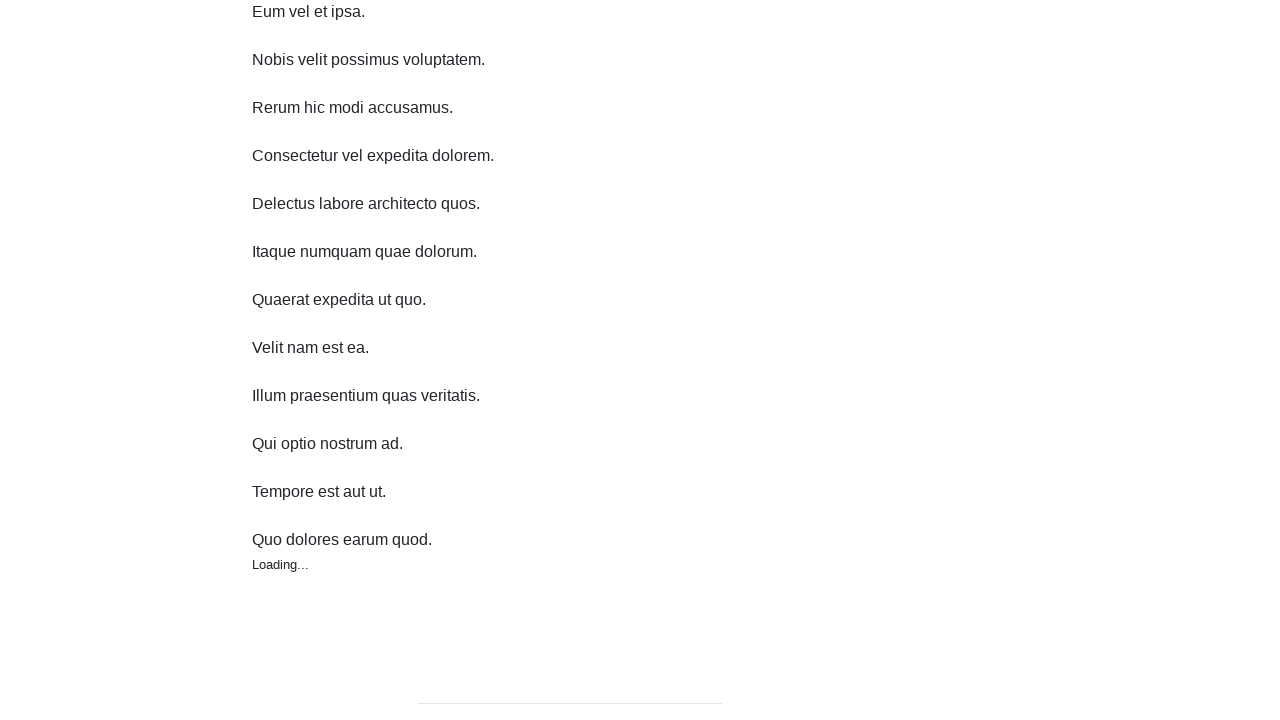

Scrolled down 750 pixels (iteration 8/10)
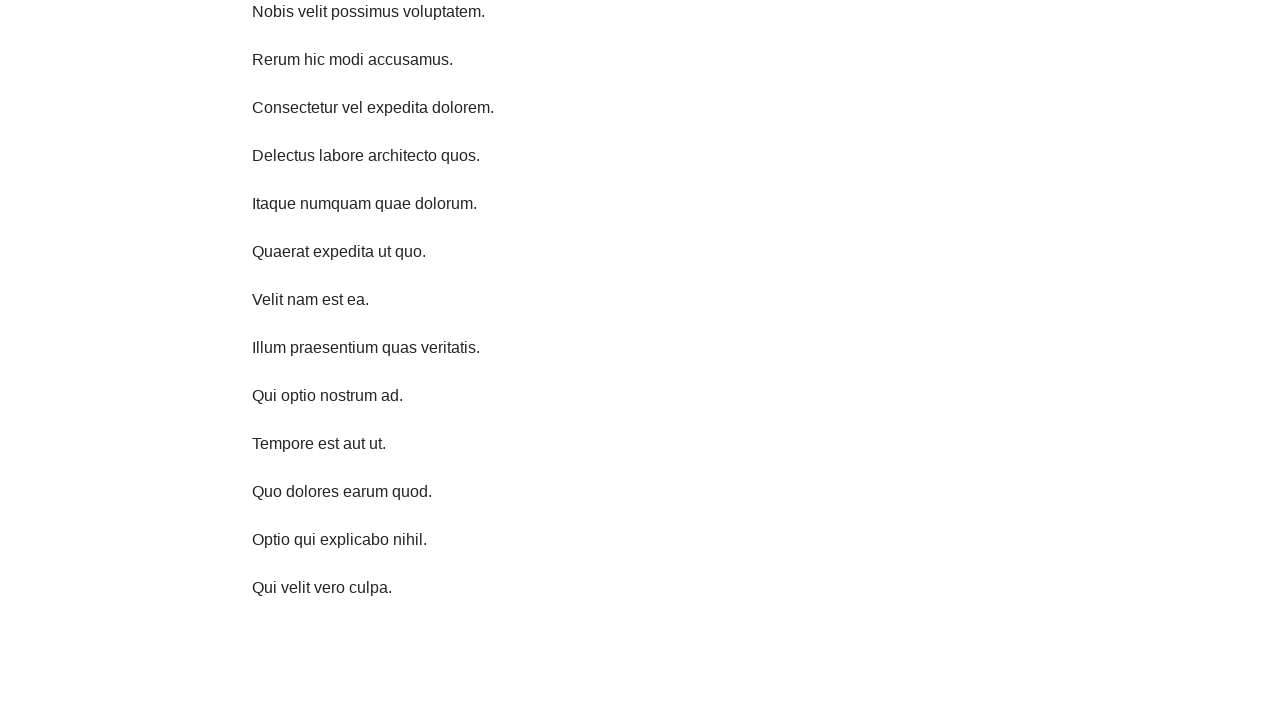

Scrolled down 750 pixels (iteration 9/10)
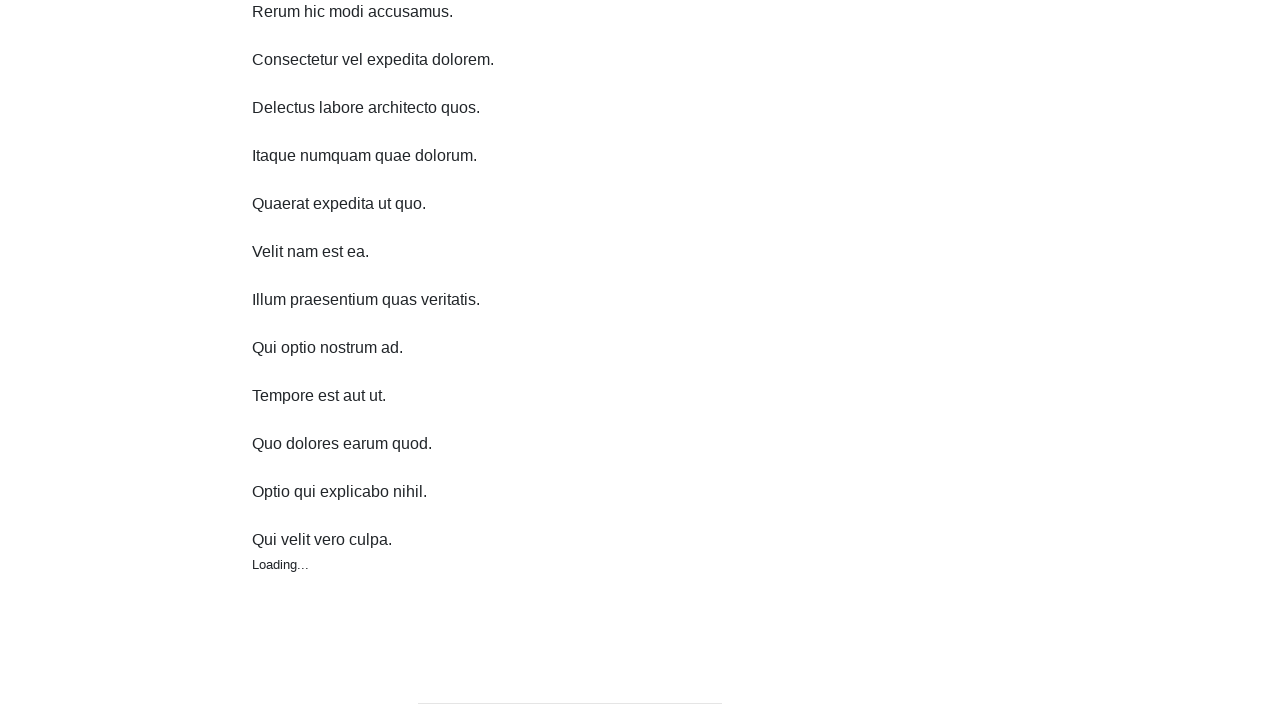

Scrolled down 750 pixels (iteration 10/10)
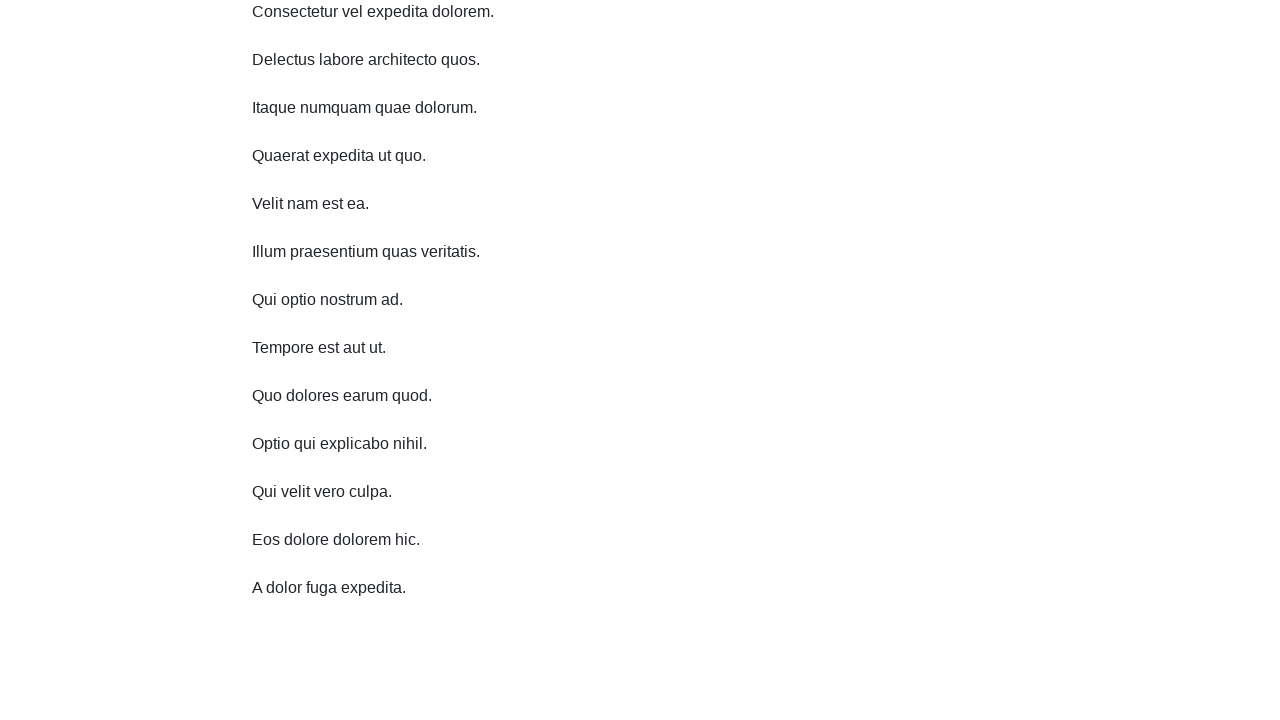

Scrolled up 750 pixels (iteration 1/10)
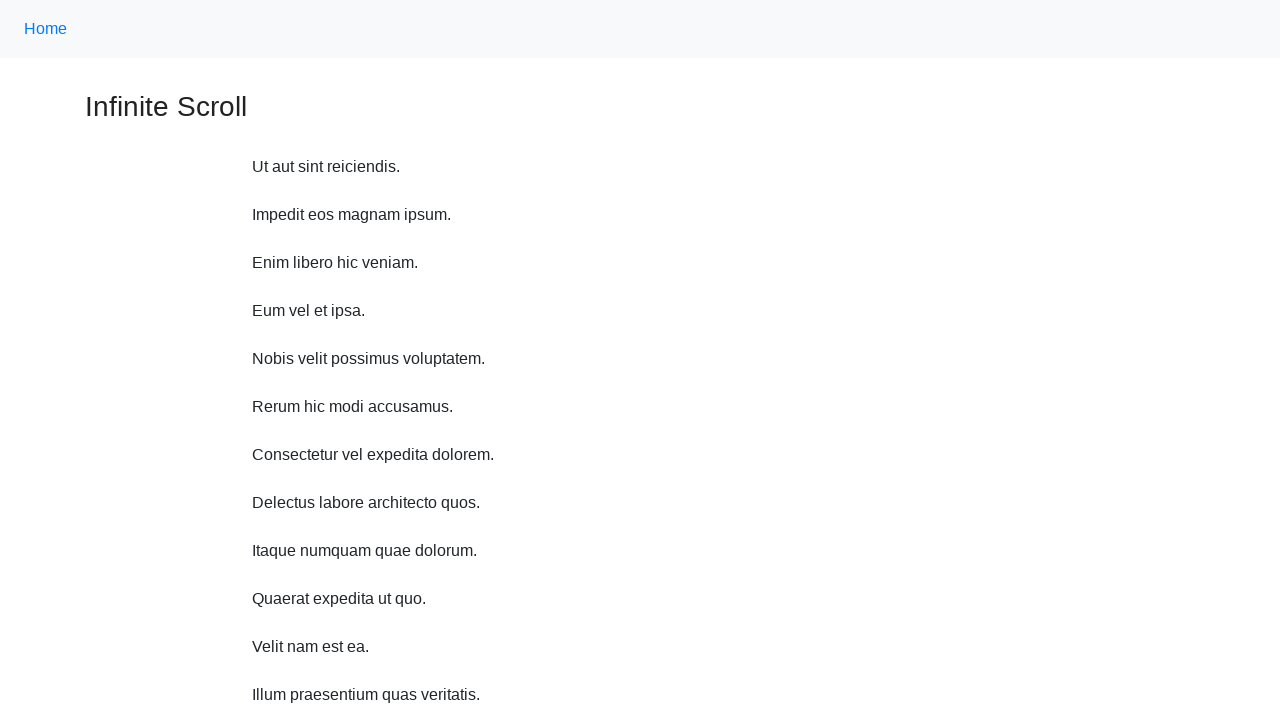

Scrolled up 750 pixels (iteration 2/10)
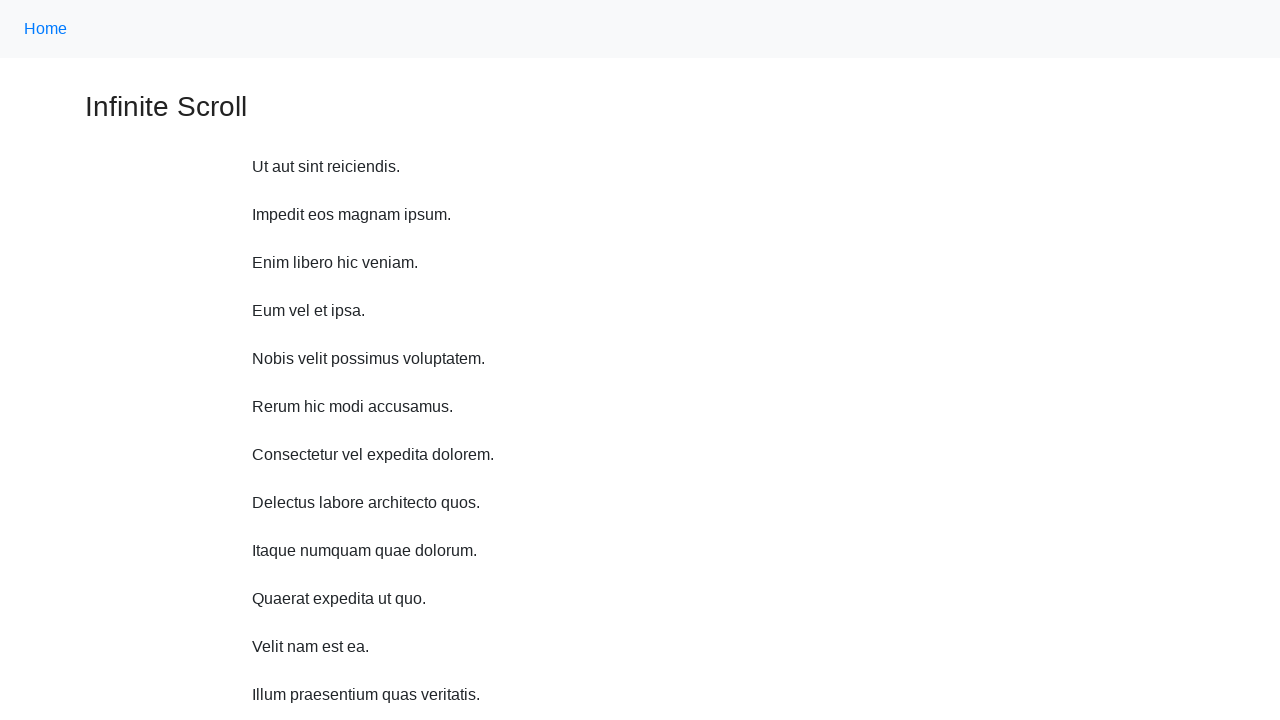

Scrolled up 750 pixels (iteration 3/10)
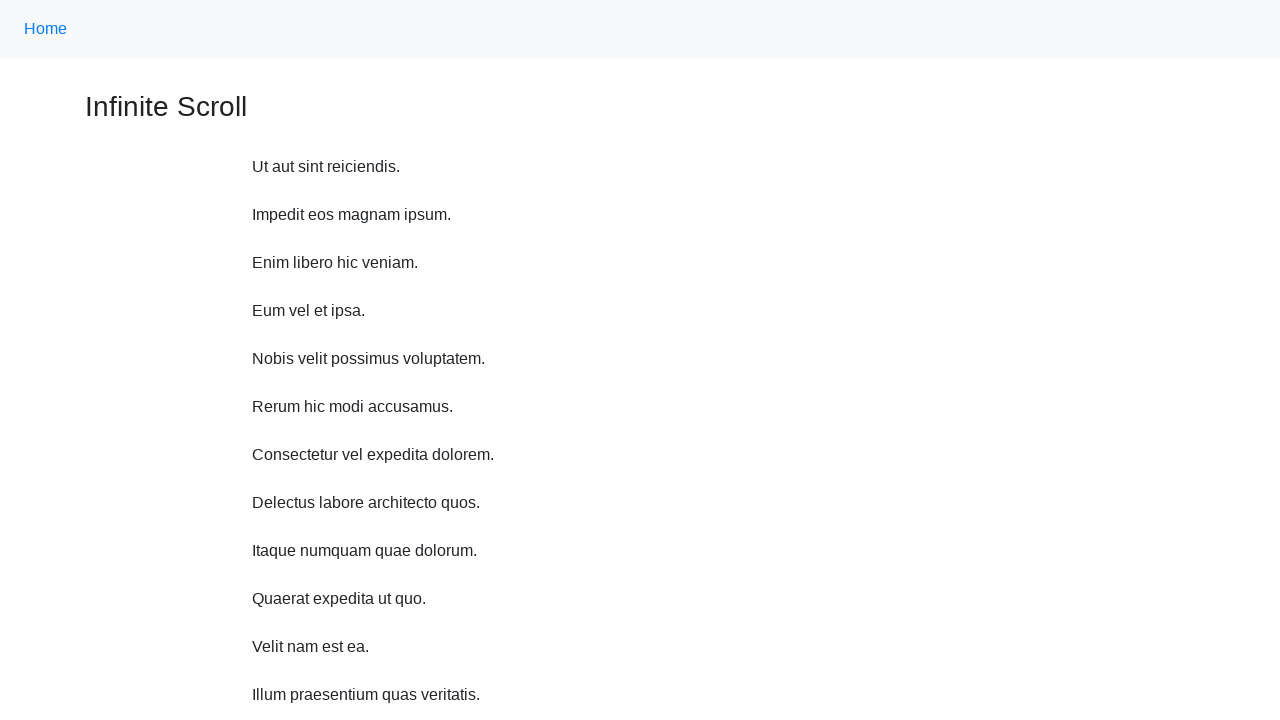

Scrolled up 750 pixels (iteration 4/10)
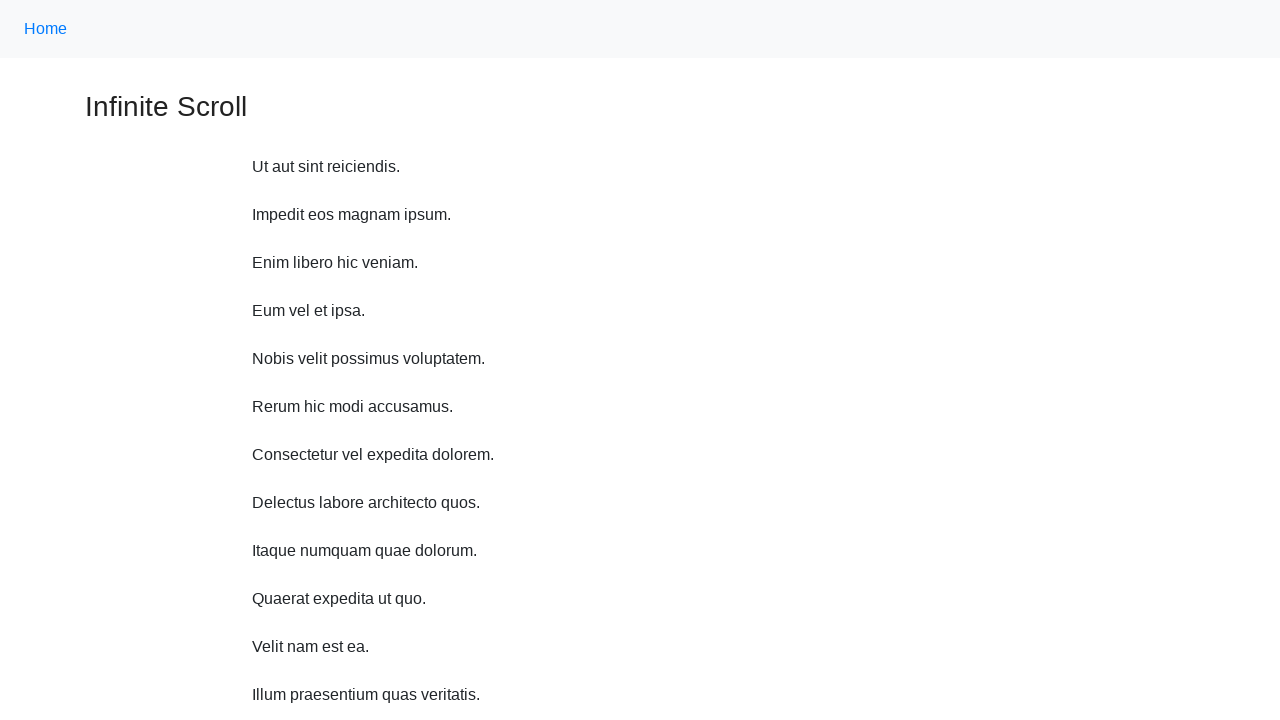

Scrolled up 750 pixels (iteration 5/10)
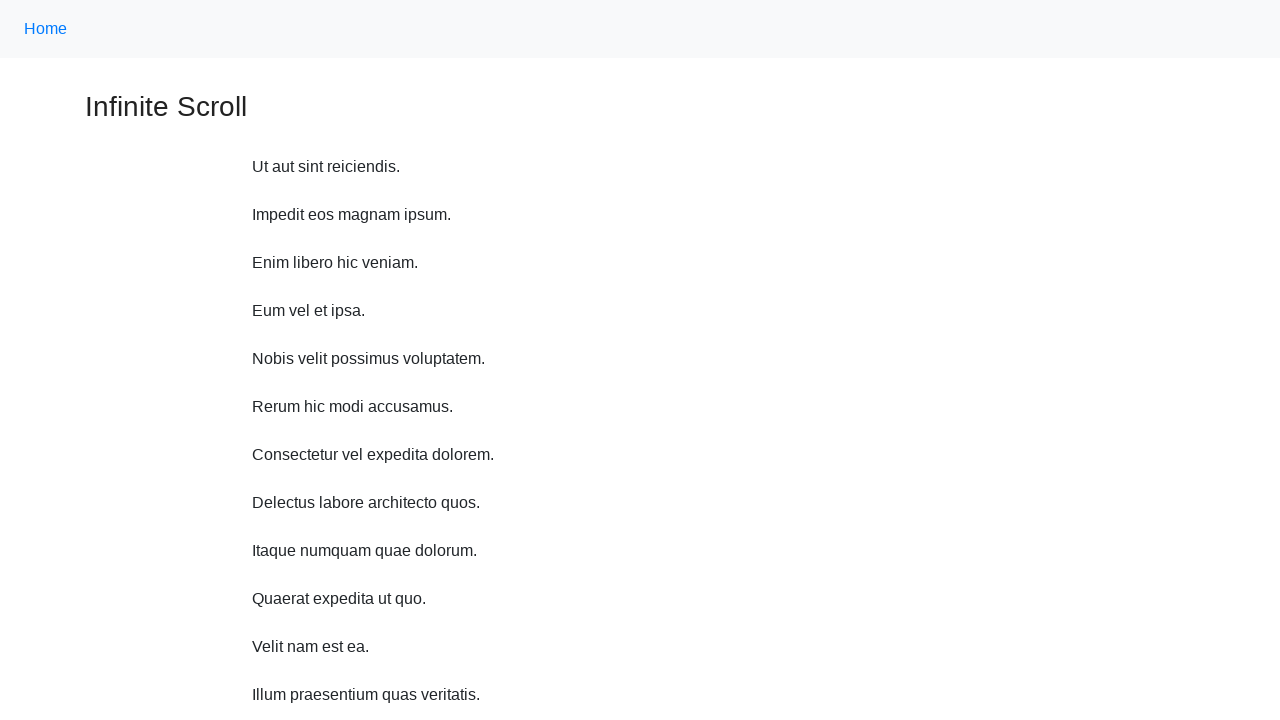

Scrolled up 750 pixels (iteration 6/10)
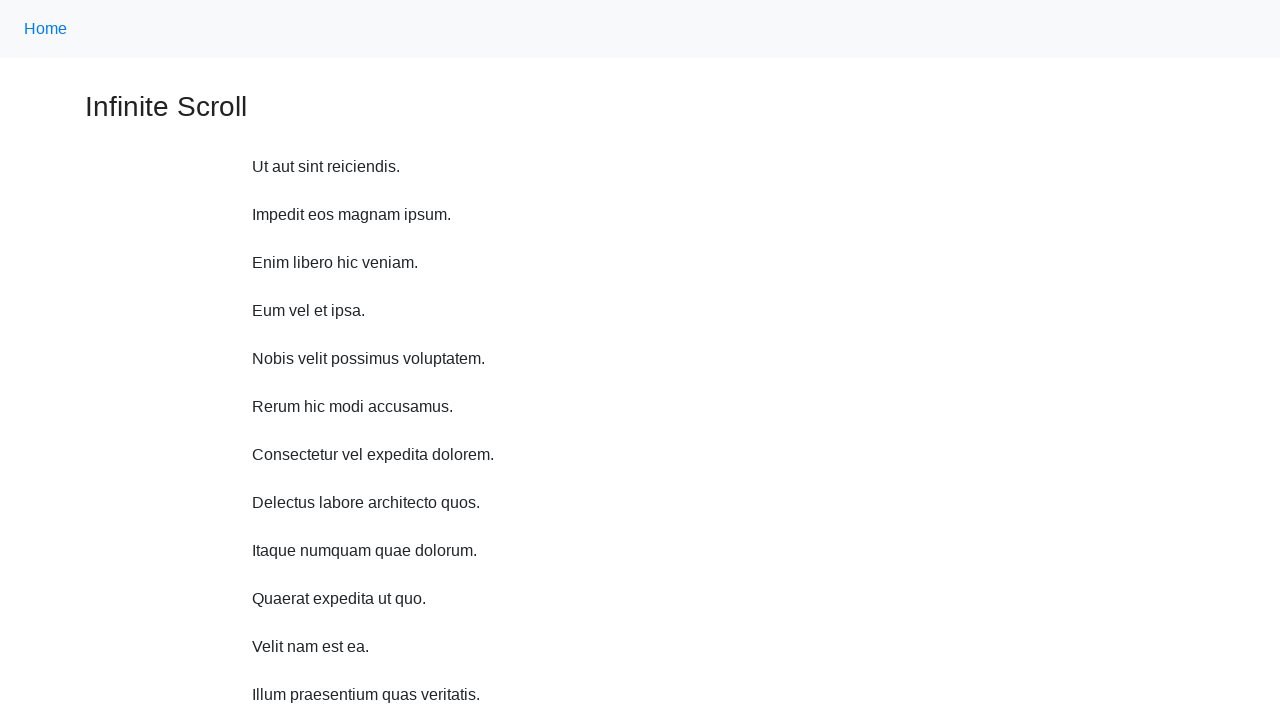

Scrolled up 750 pixels (iteration 7/10)
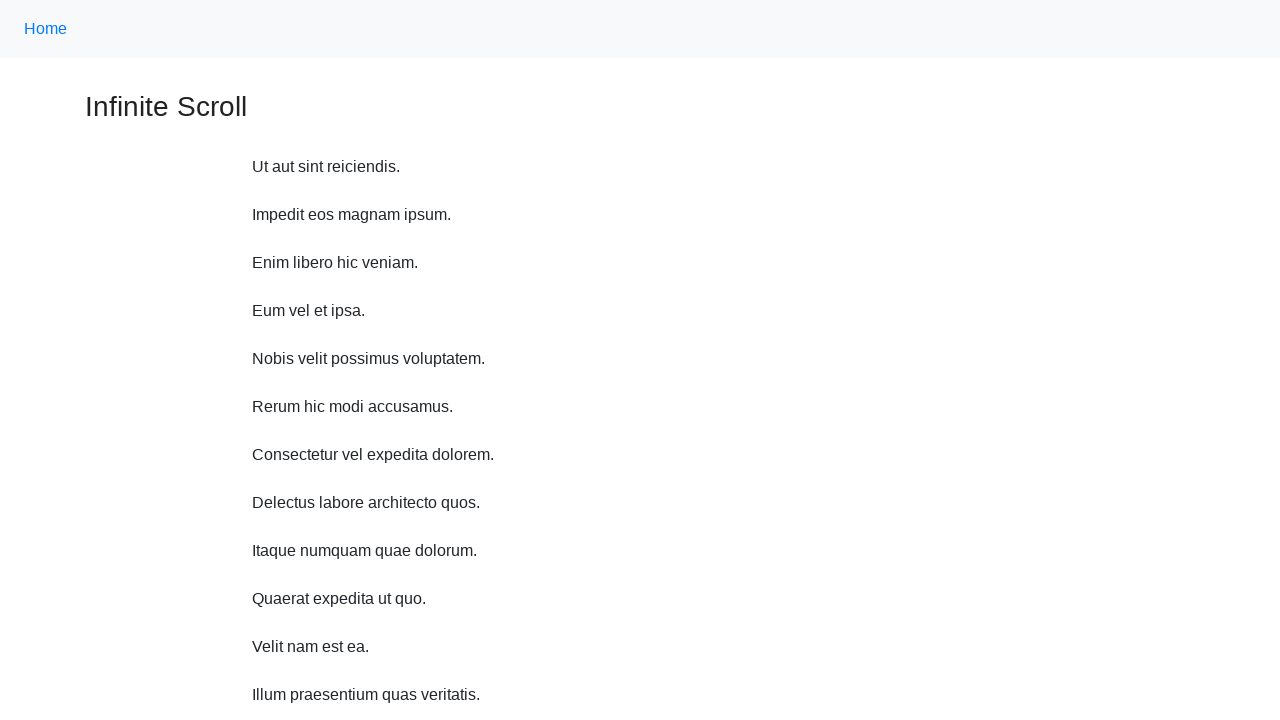

Scrolled up 750 pixels (iteration 8/10)
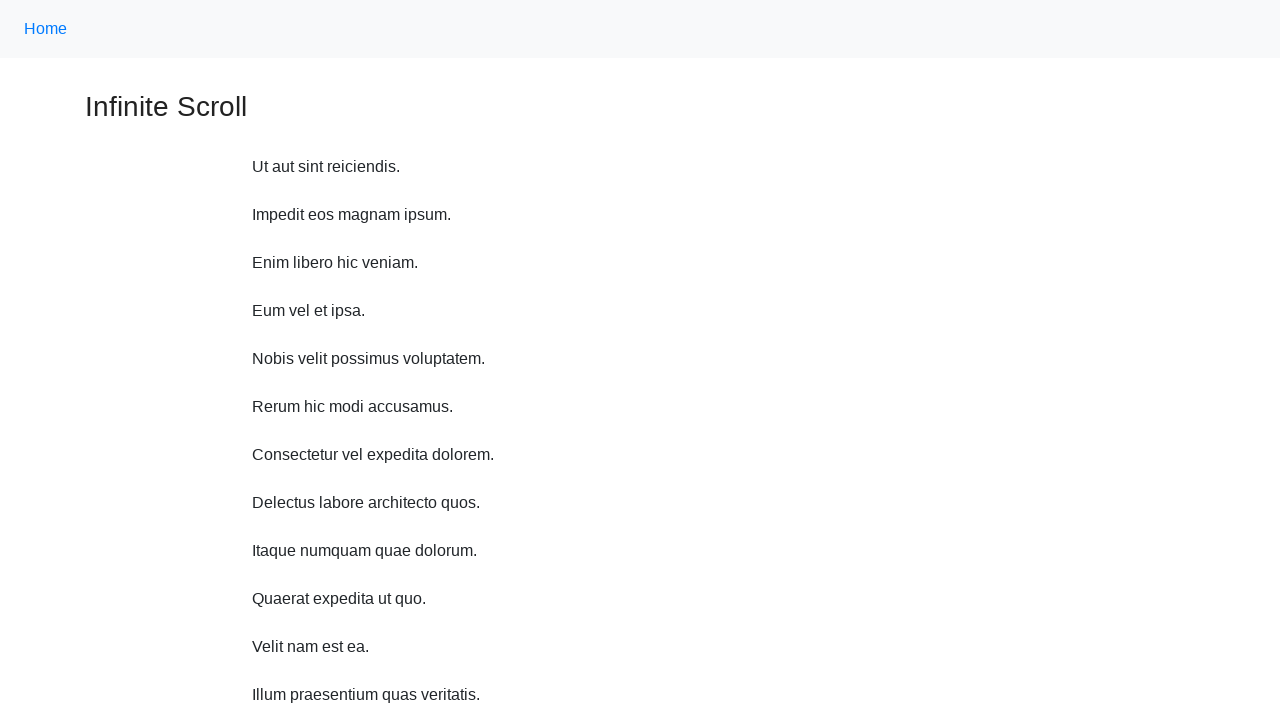

Scrolled up 750 pixels (iteration 9/10)
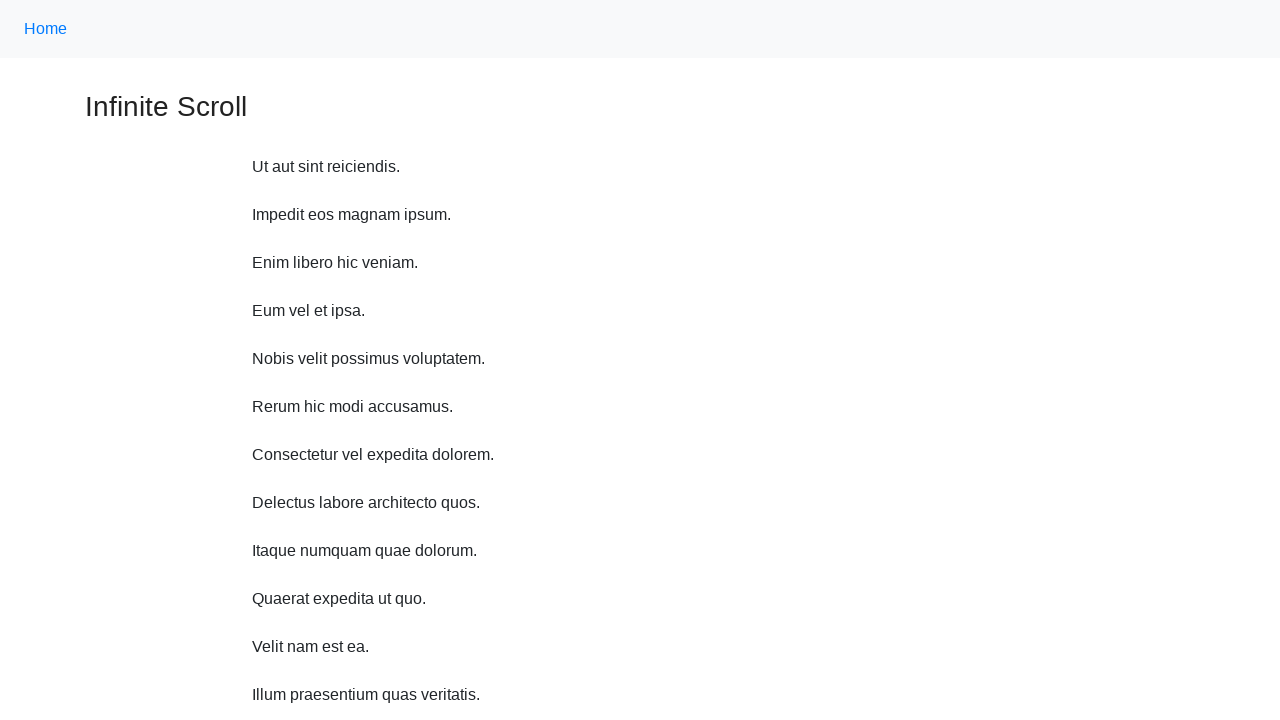

Scrolled up 750 pixels (iteration 10/10)
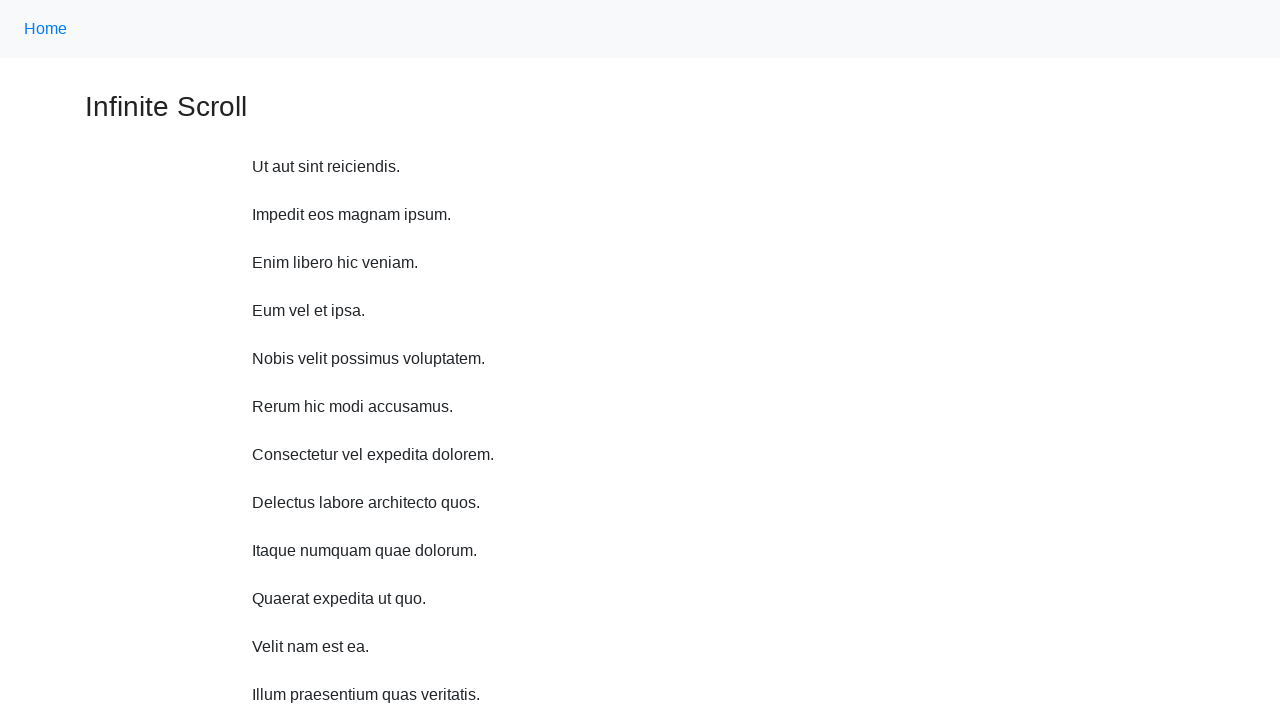

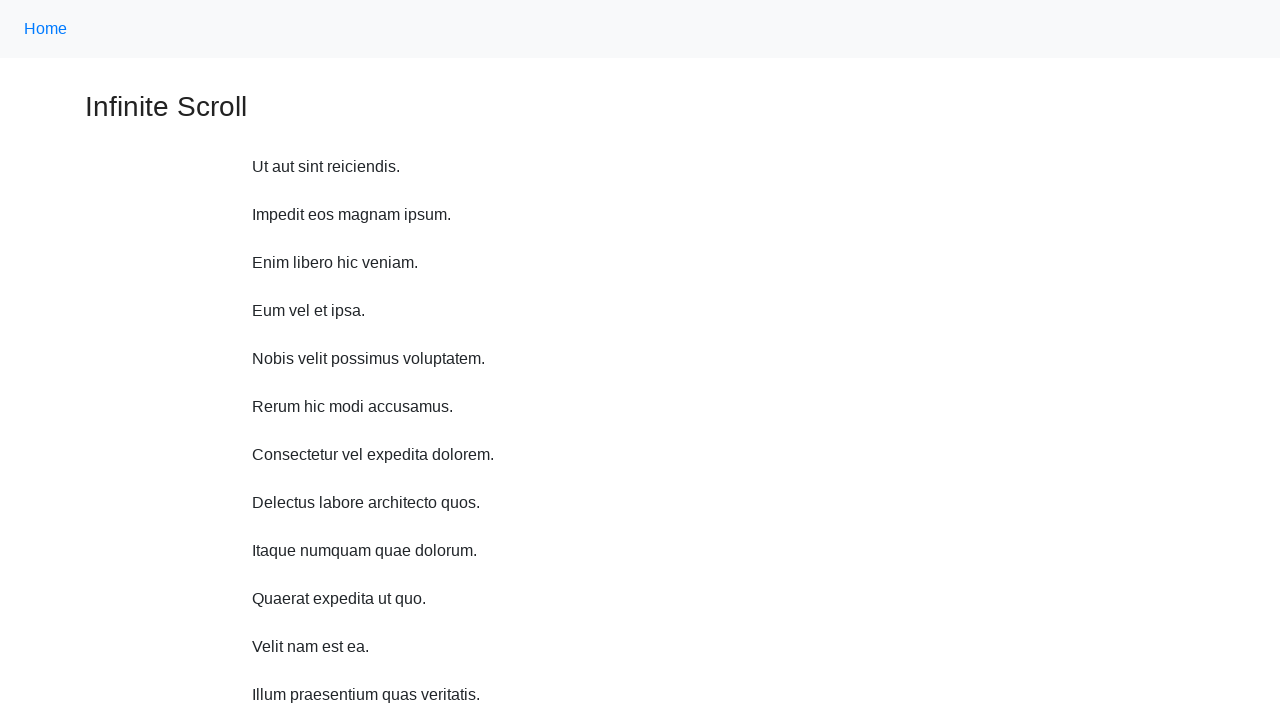